Tests the add-to-cart functionality on demoblaze demo store by selecting a product, clicking add to cart, accepting the confirmation alert, and navigating to the cart page.

Starting URL: https://demoblaze.com/index.html

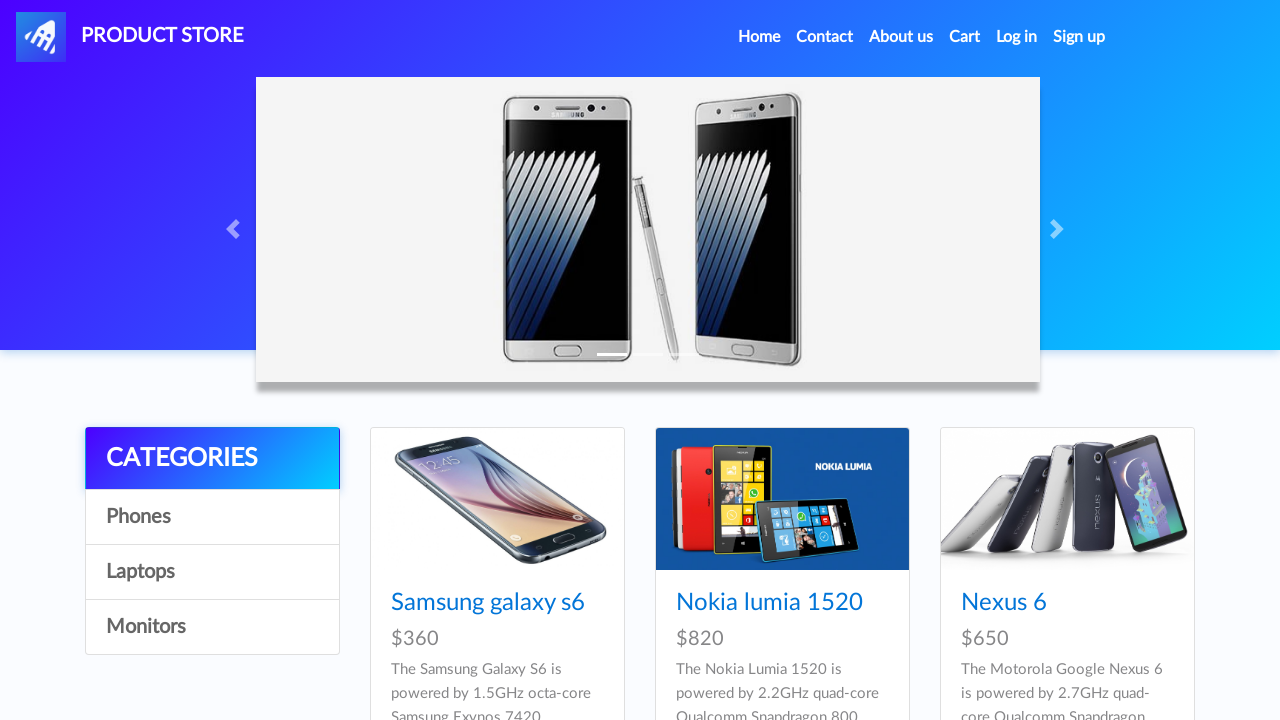

Waited for products to load on demoblaze home page
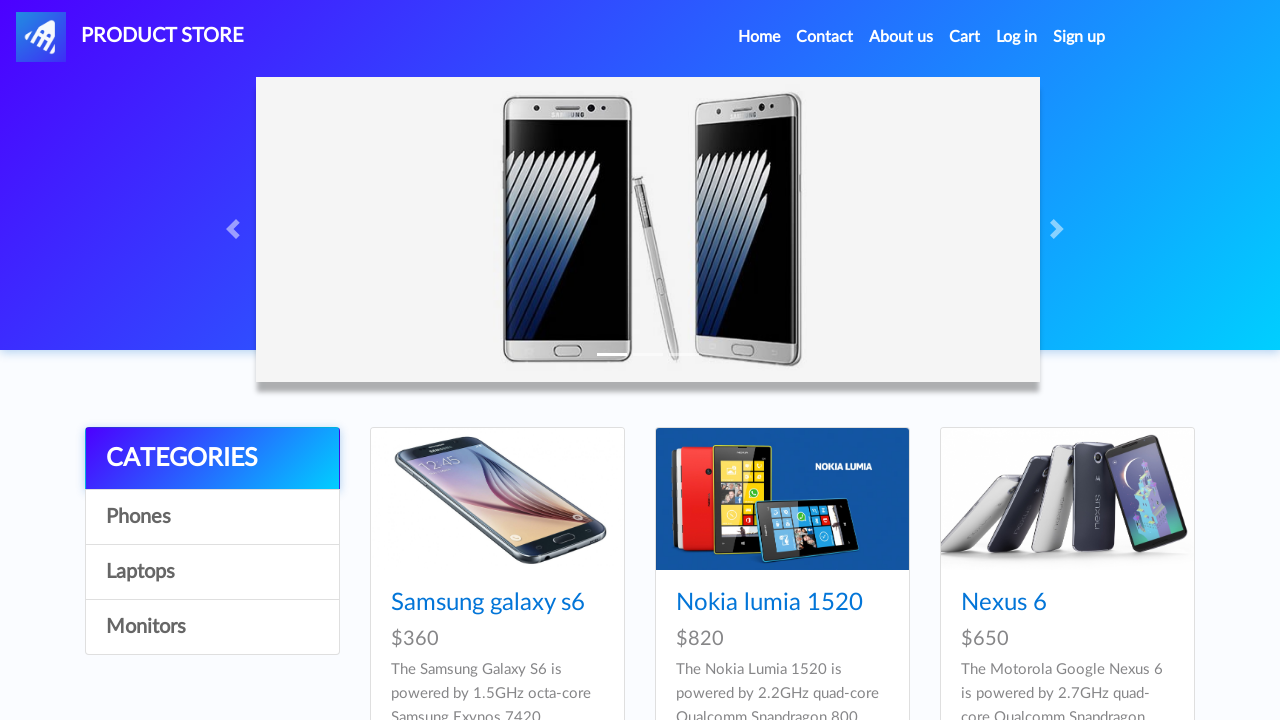

Clicked on first product to open product details at (488, 603) on xpath=//*[@id="tbodyid"]/div[1]/div/div/h4/a
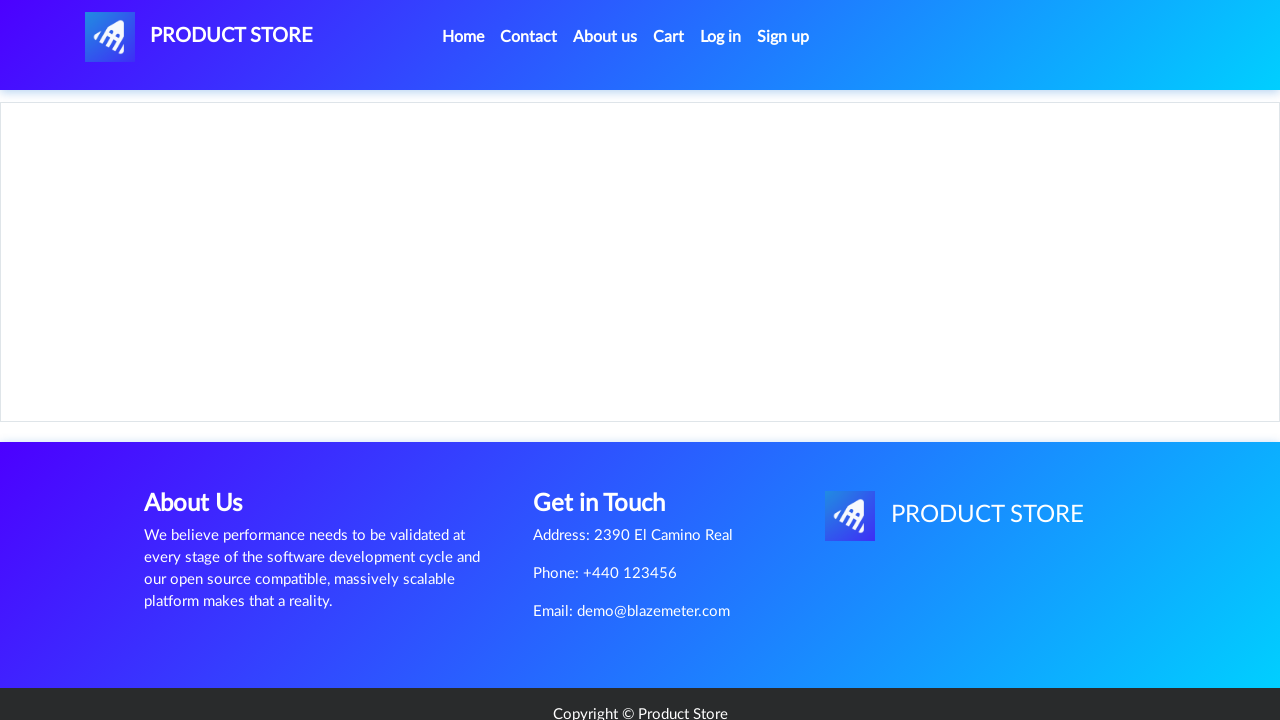

Waited for product page to fully load
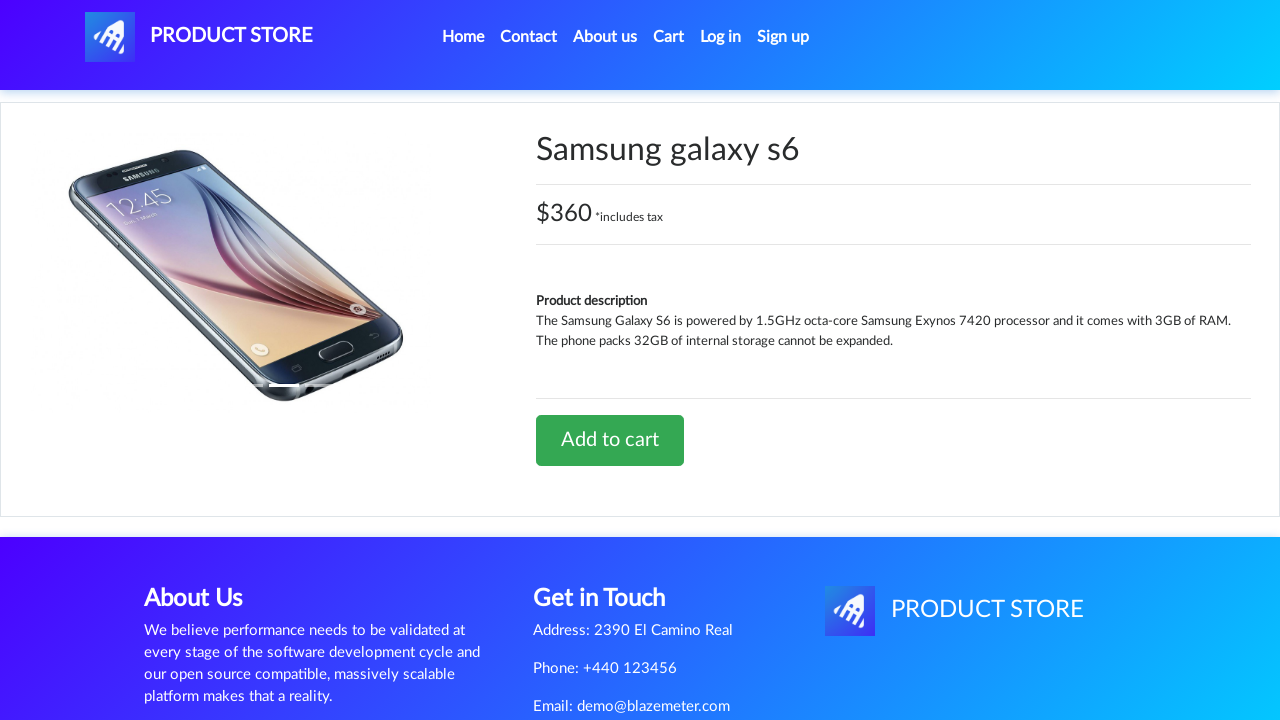

Clicked add to cart button at (610, 440) on xpath=//*[@id="tbodyid"]/div[2]/div/a
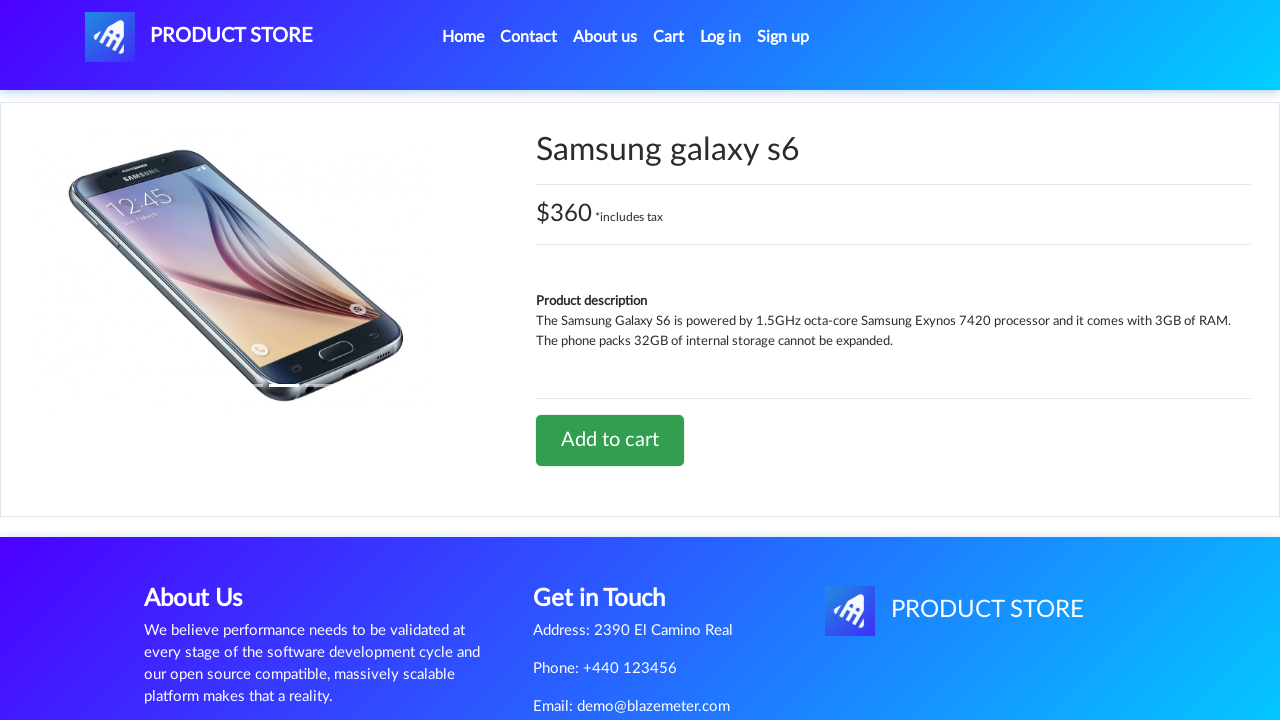

Set up dialog handler to accept confirmation alert
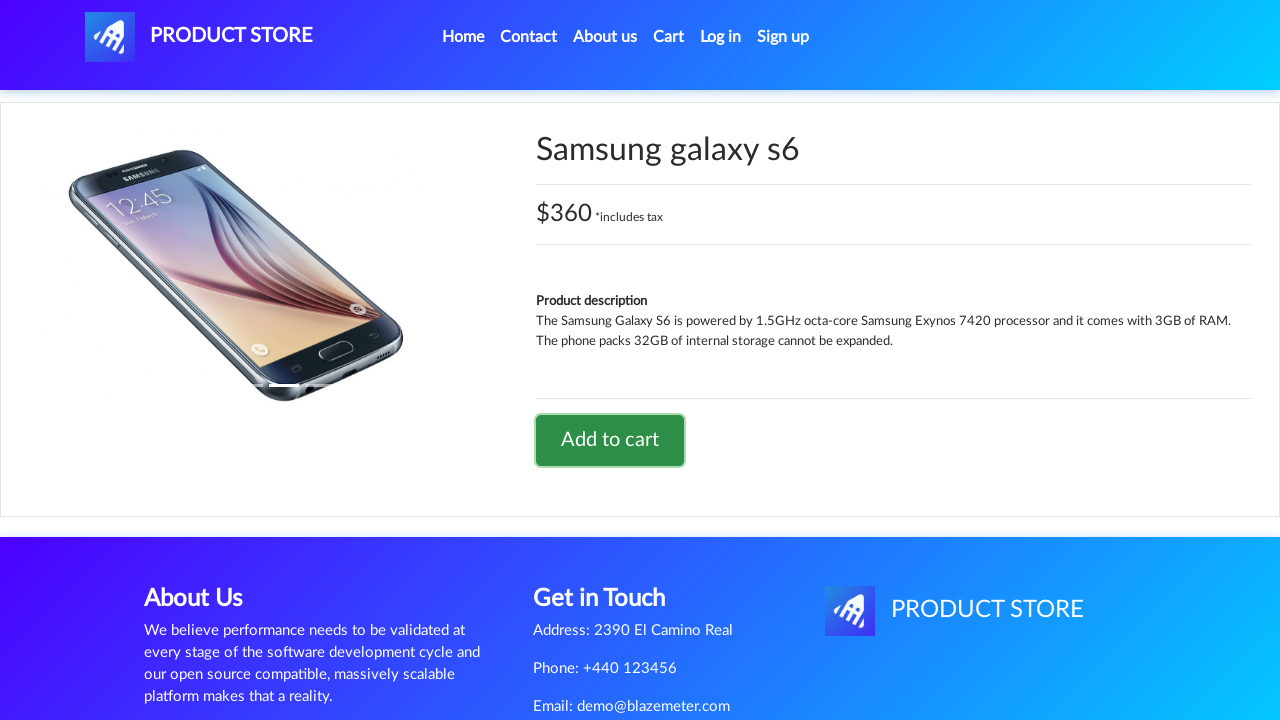

Accepted add to cart confirmation alert
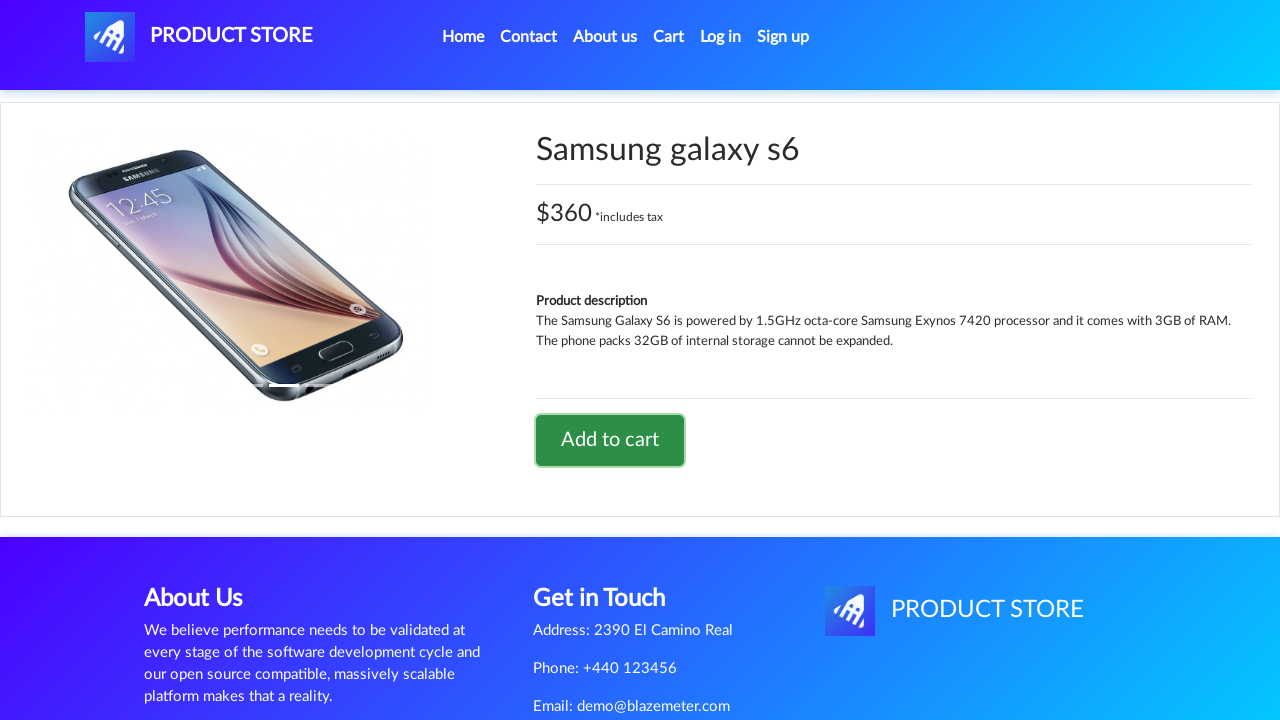

Clicked cart link to navigate to cart page at (669, 37) on xpath=//*[@id="cartur"]
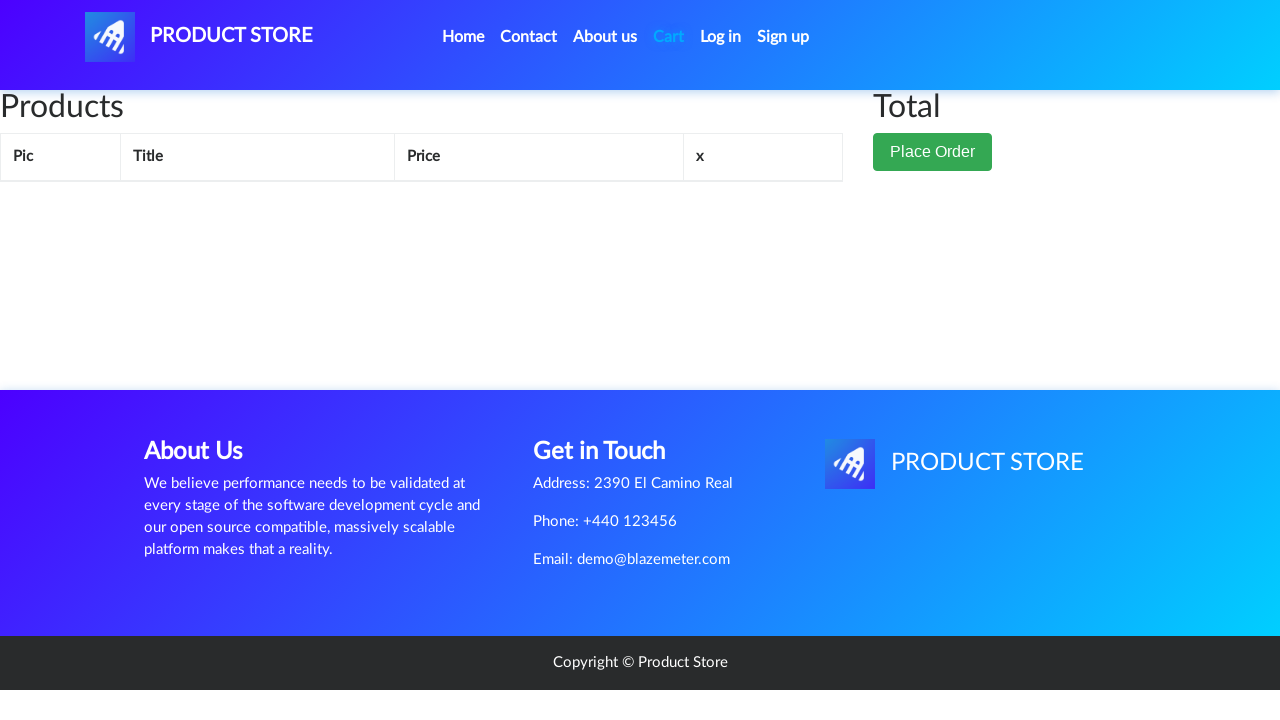

Cart page loaded successfully with product in cart
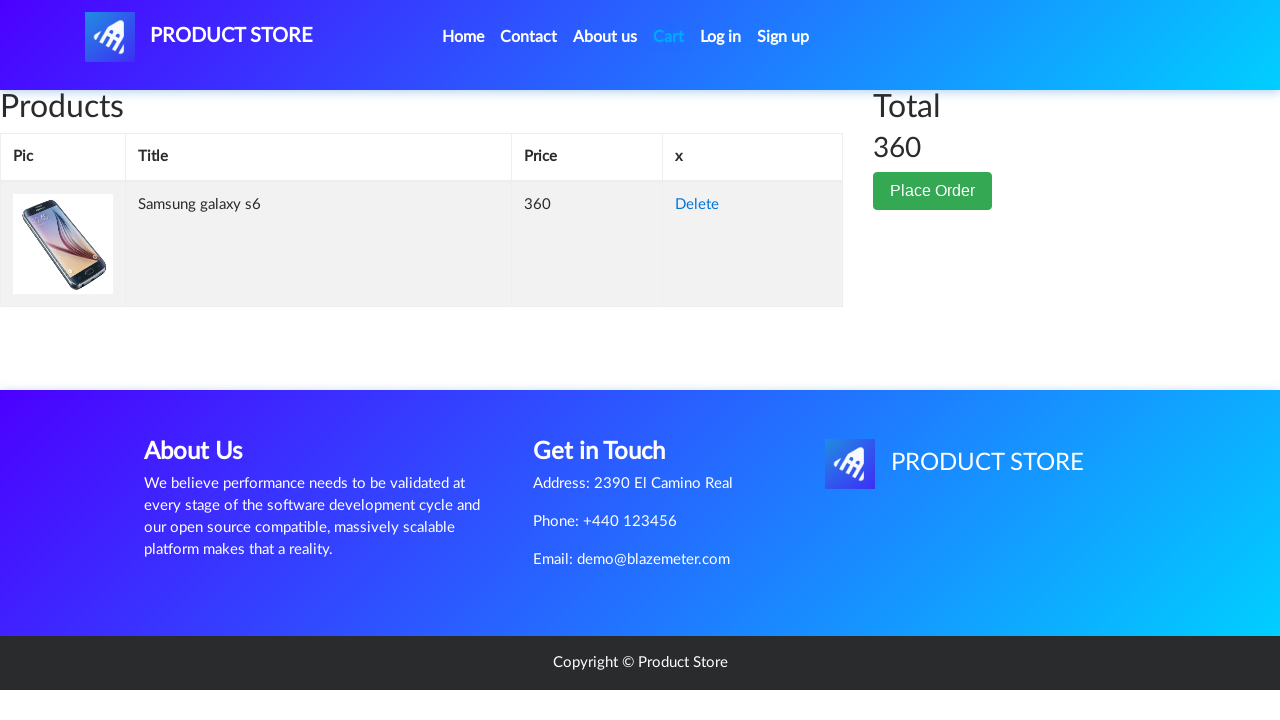

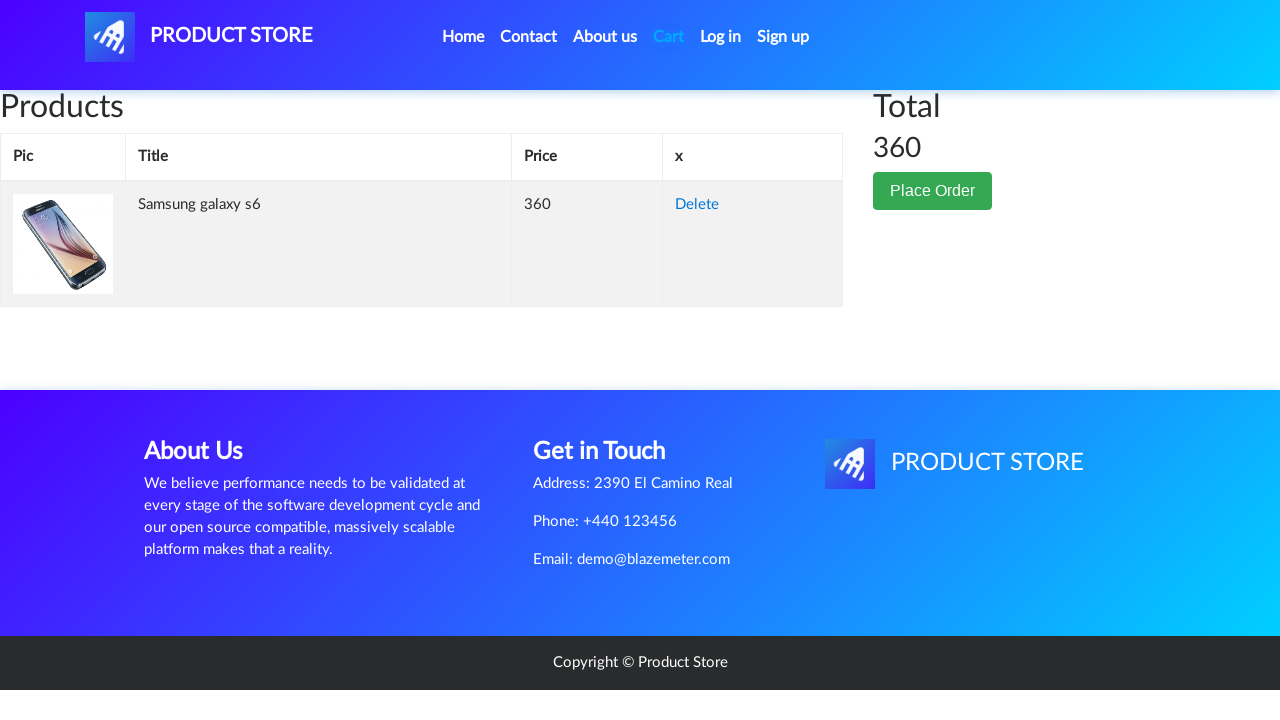